Tests that clicking the Email column header sorts the text values in ascending alphabetical order.

Starting URL: http://the-internet.herokuapp.com/tables

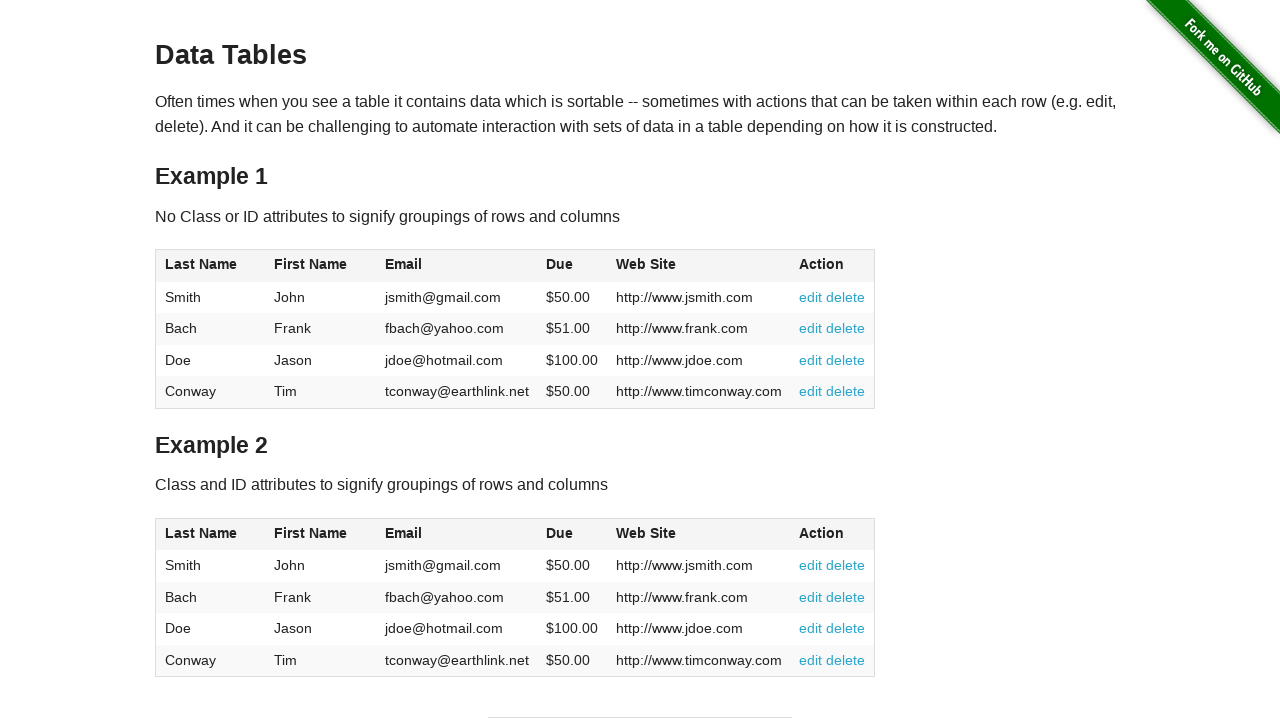

Clicked Email column header to sort in ascending order at (457, 266) on #table1 thead tr th:nth-of-type(3)
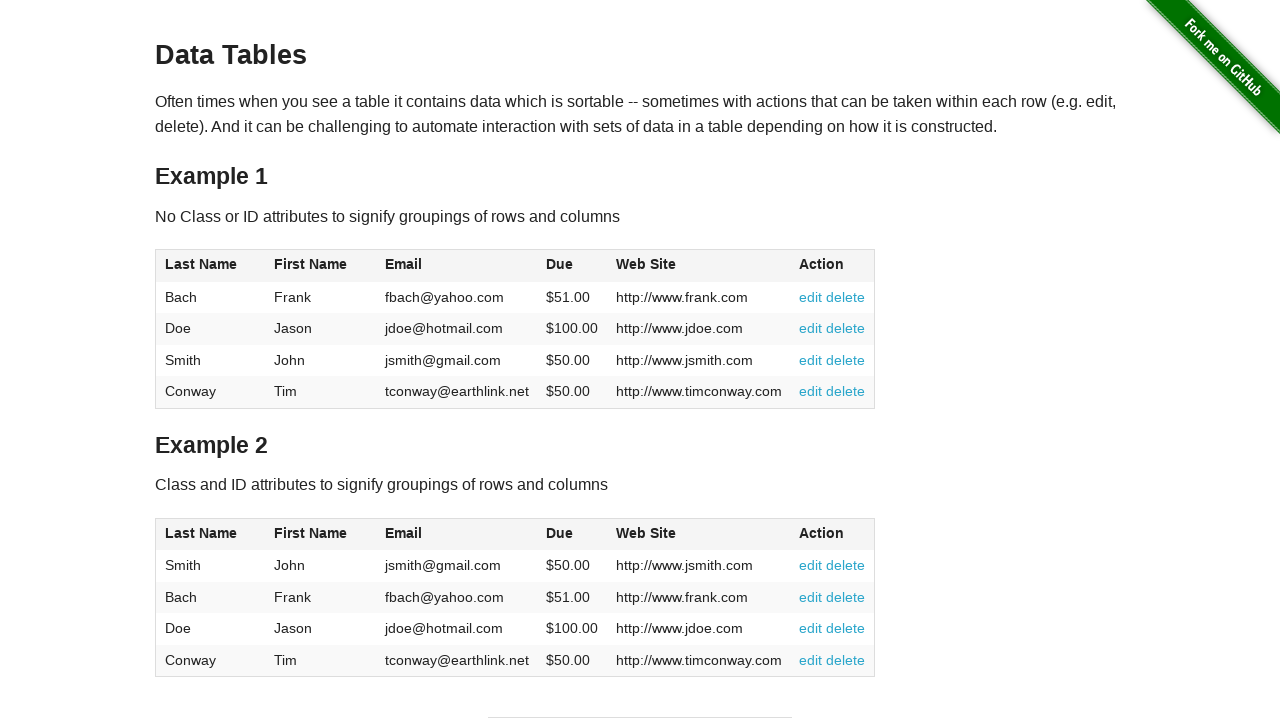

Email column values loaded after sorting
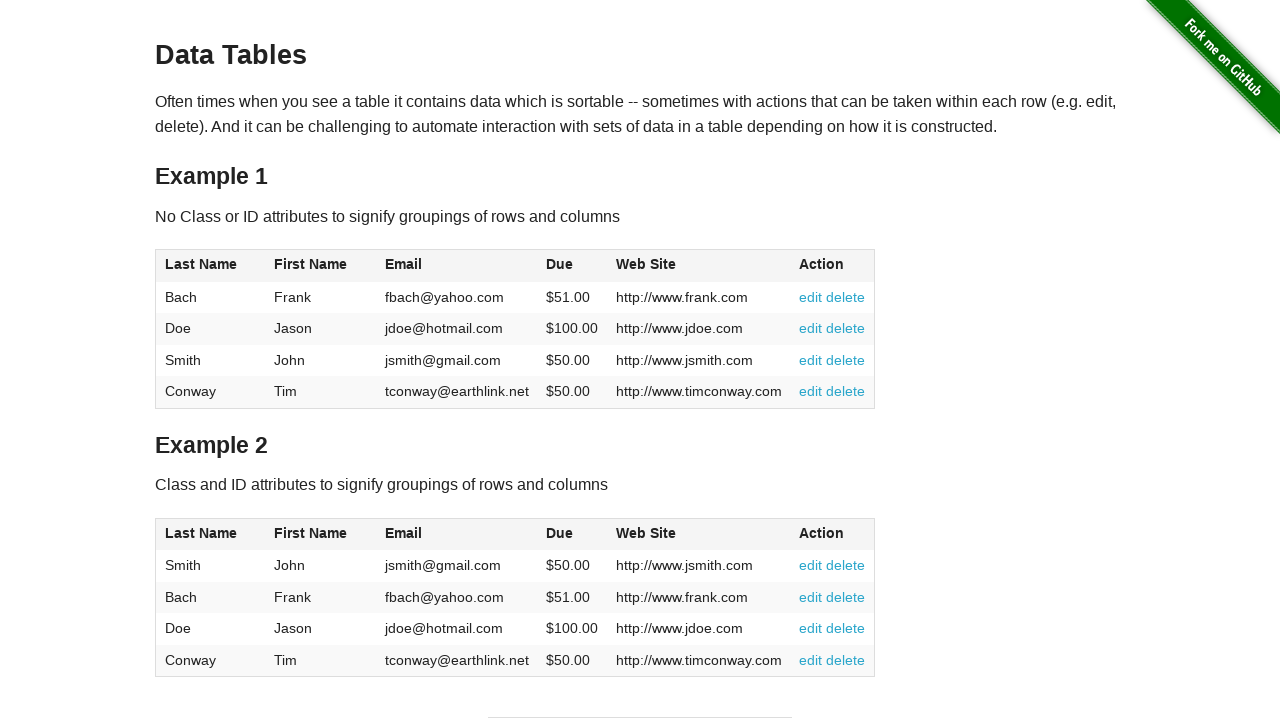

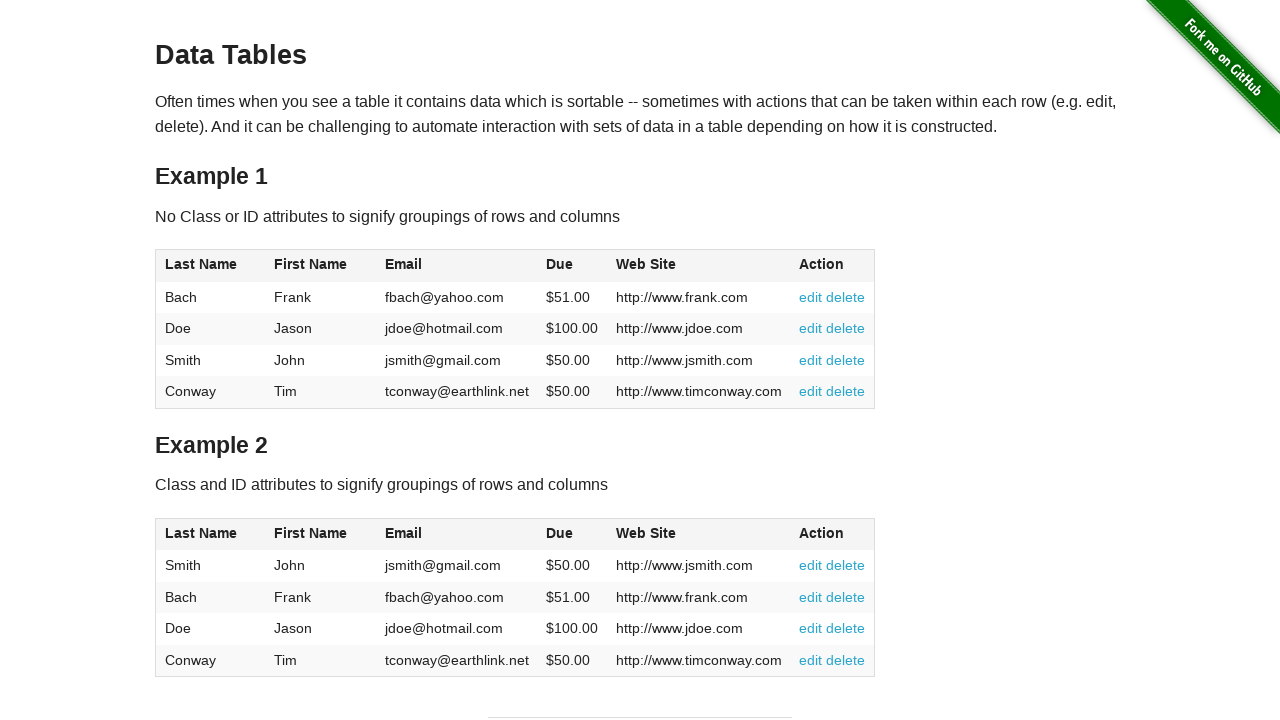